Simple browser launch test that navigates to a website to verify basic connectivity

Starting URL: https://www.sqamanual.com

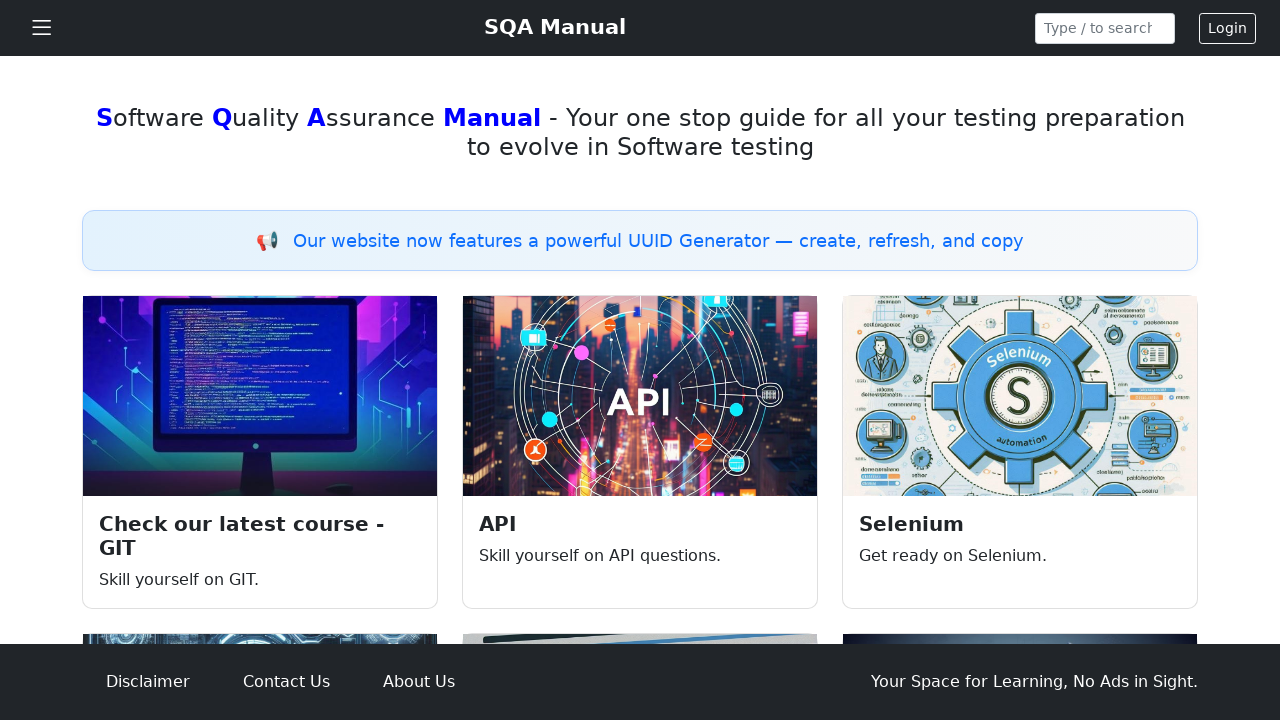

Waited for page to reach domcontentloaded state at https://www.sqamanual.com
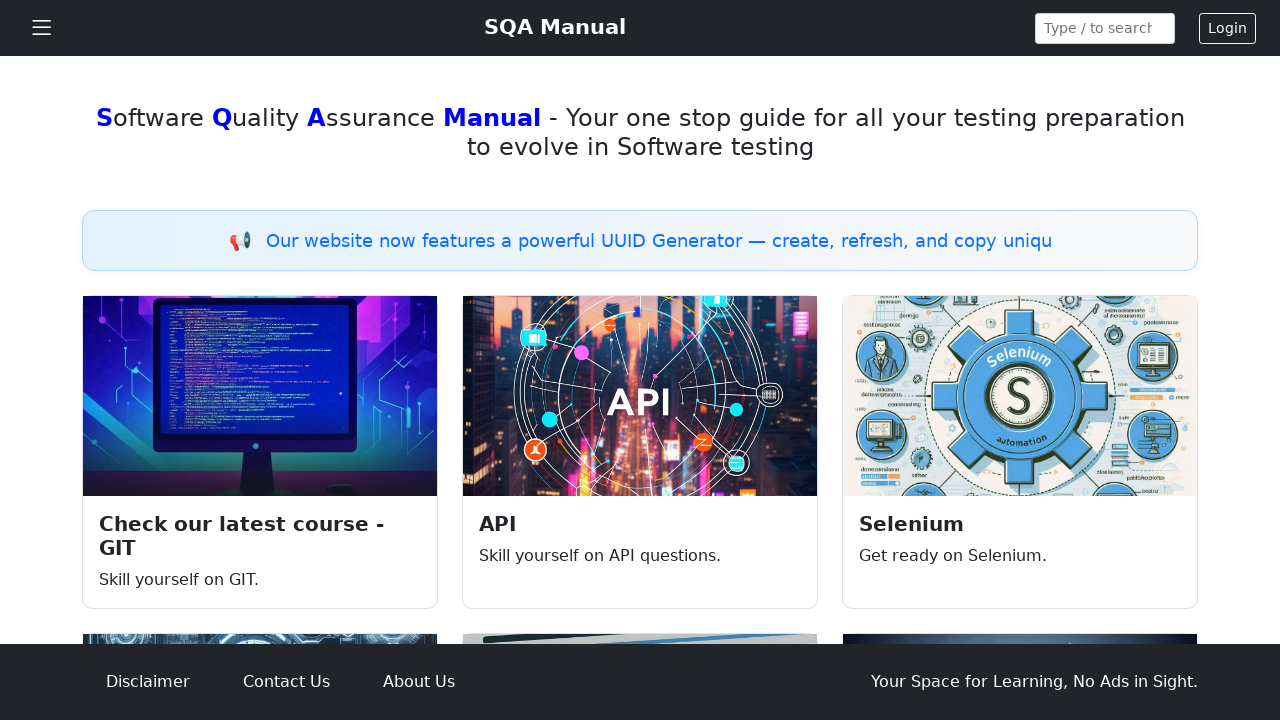

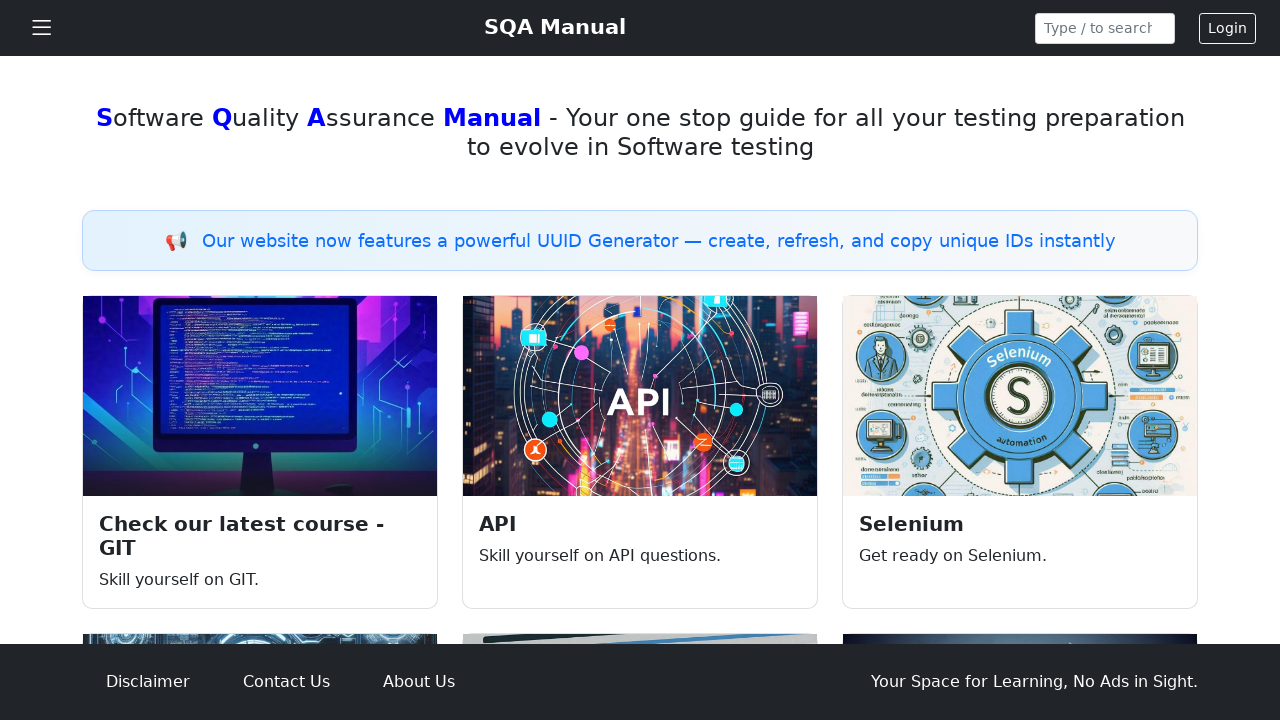